Tests dynamic controls functionality by finding a text input field, checking its enabled state, clicking a toggle button to enable it, and verifying the field becomes enabled.

Starting URL: https://v1.training-support.net/selenium/dynamic-controls

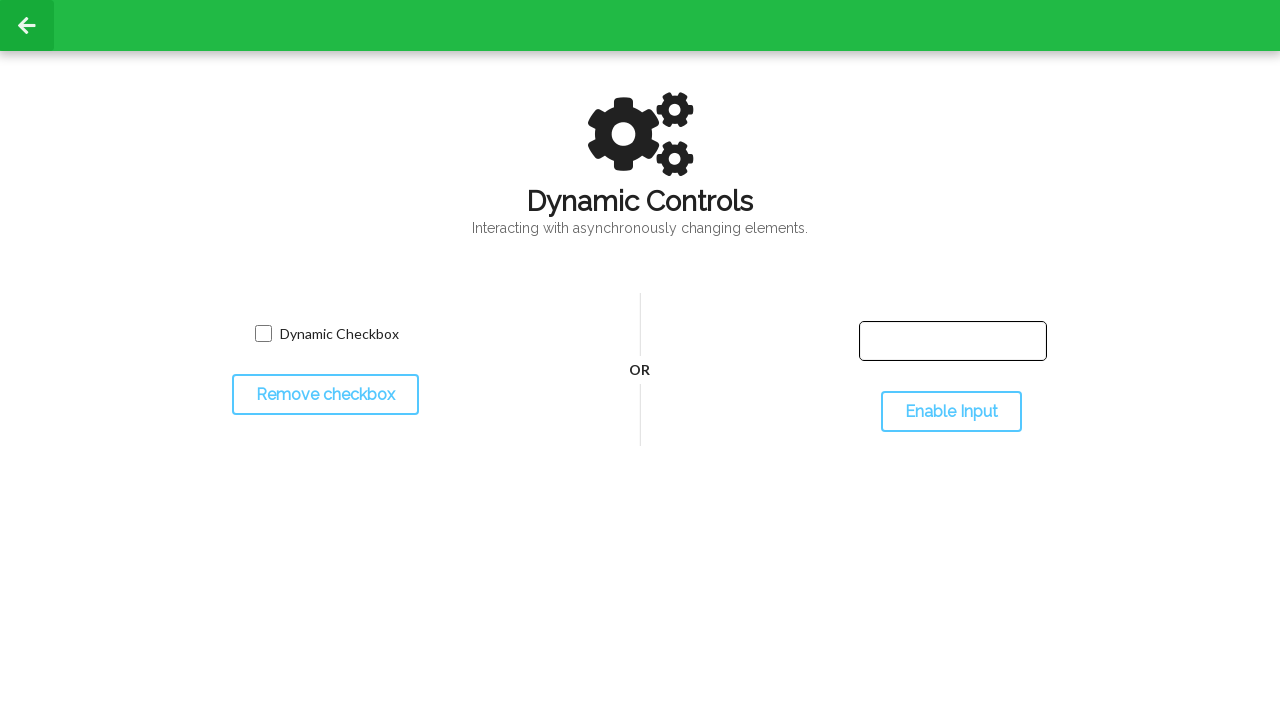

Located text input field with ID 'input-text'
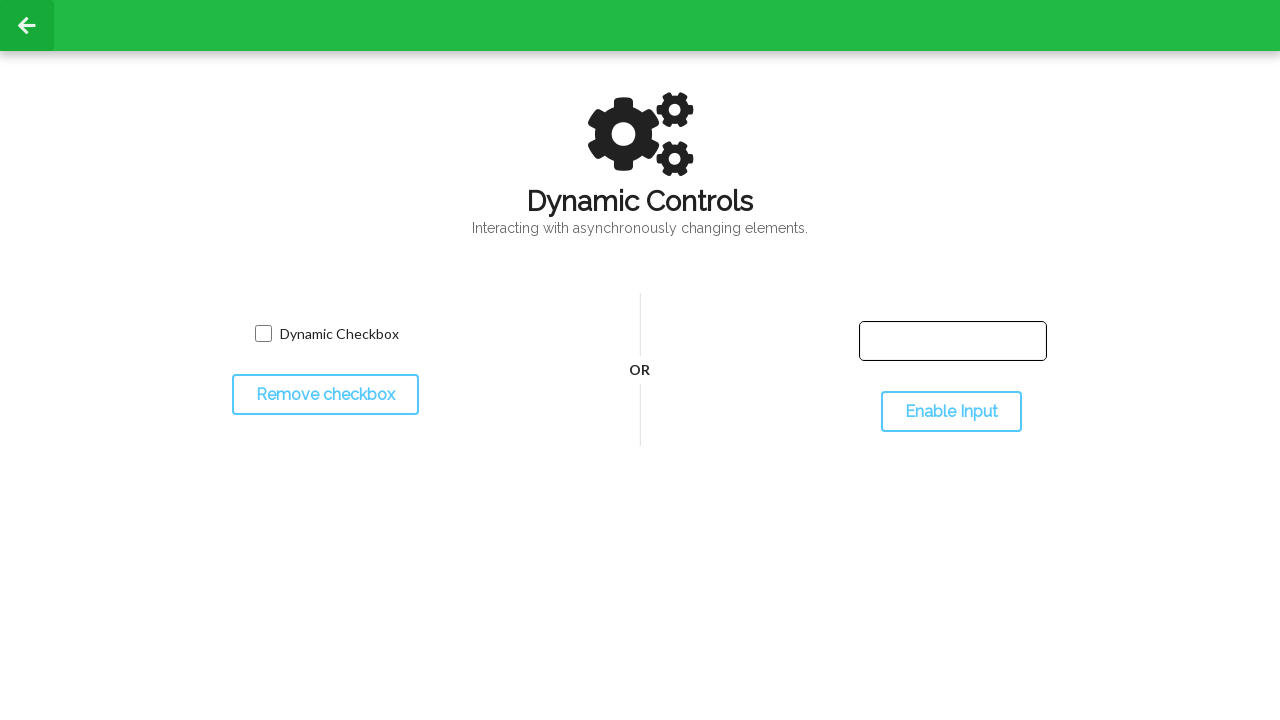

Checked initial enabled state of input field: False
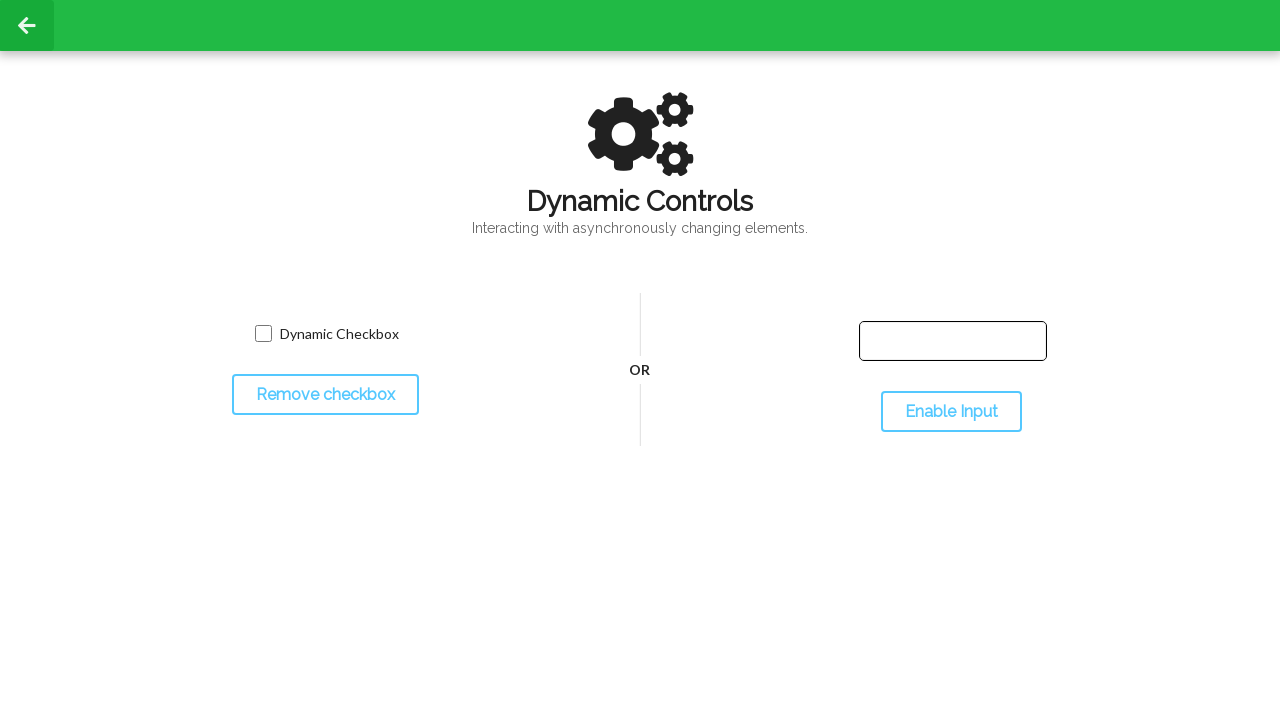

Clicked toggle button to enable input field at (951, 412) on #toggleInput
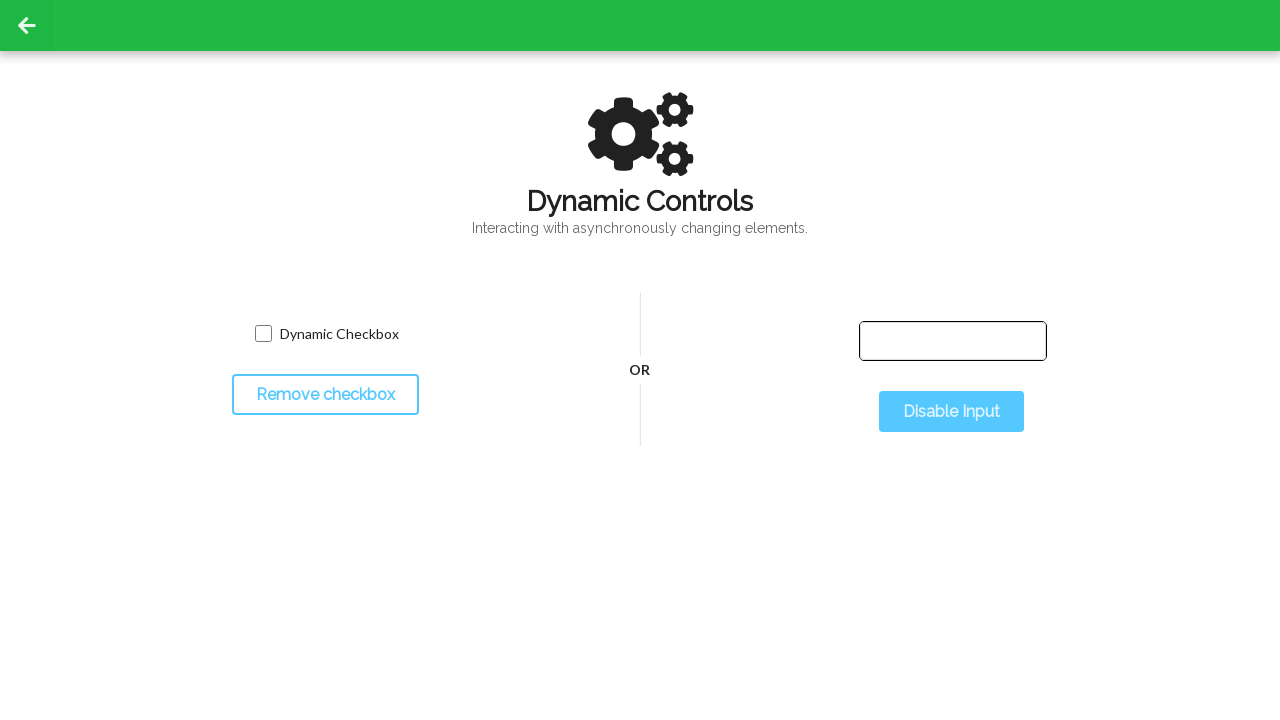

Waited for input field to become enabled
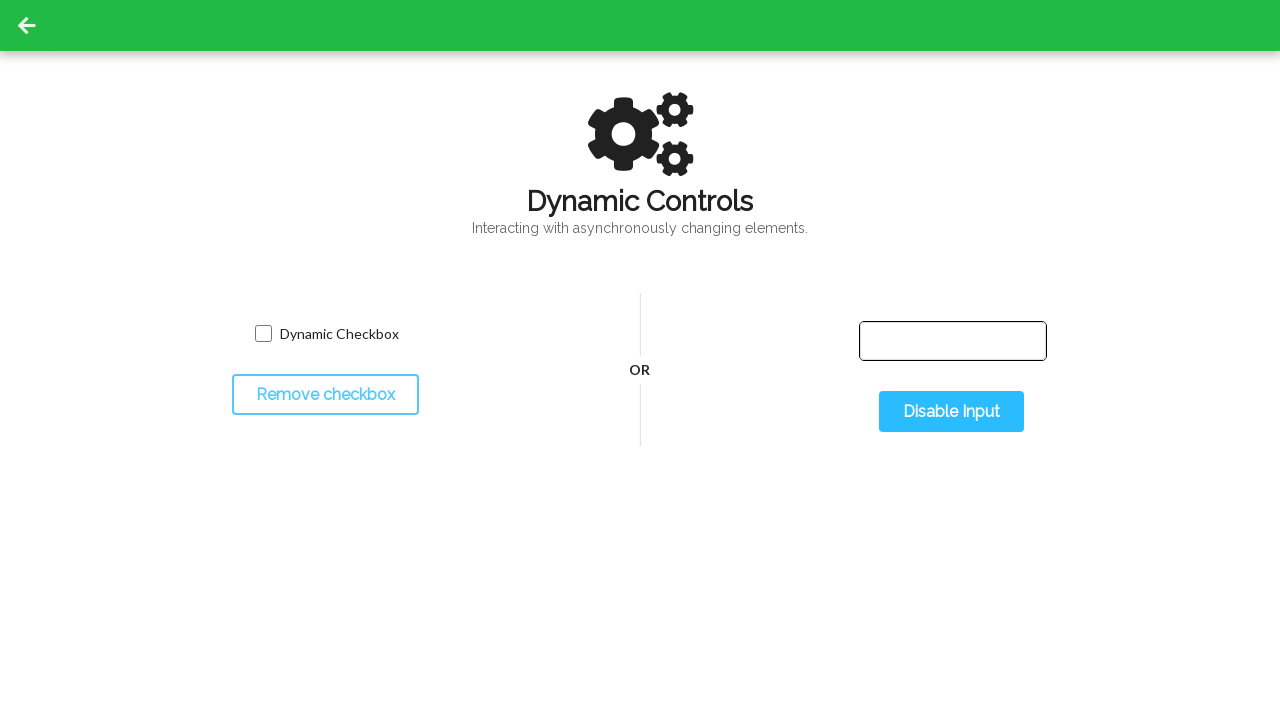

Verified input field is now enabled: True
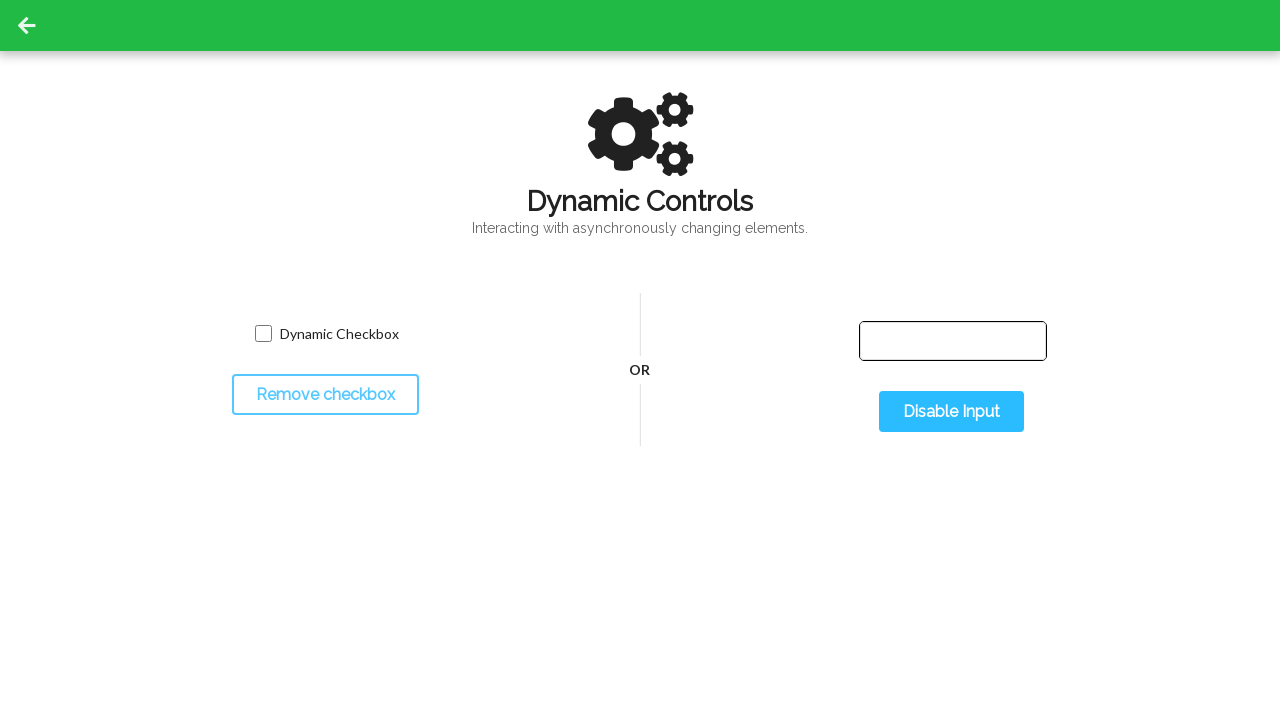

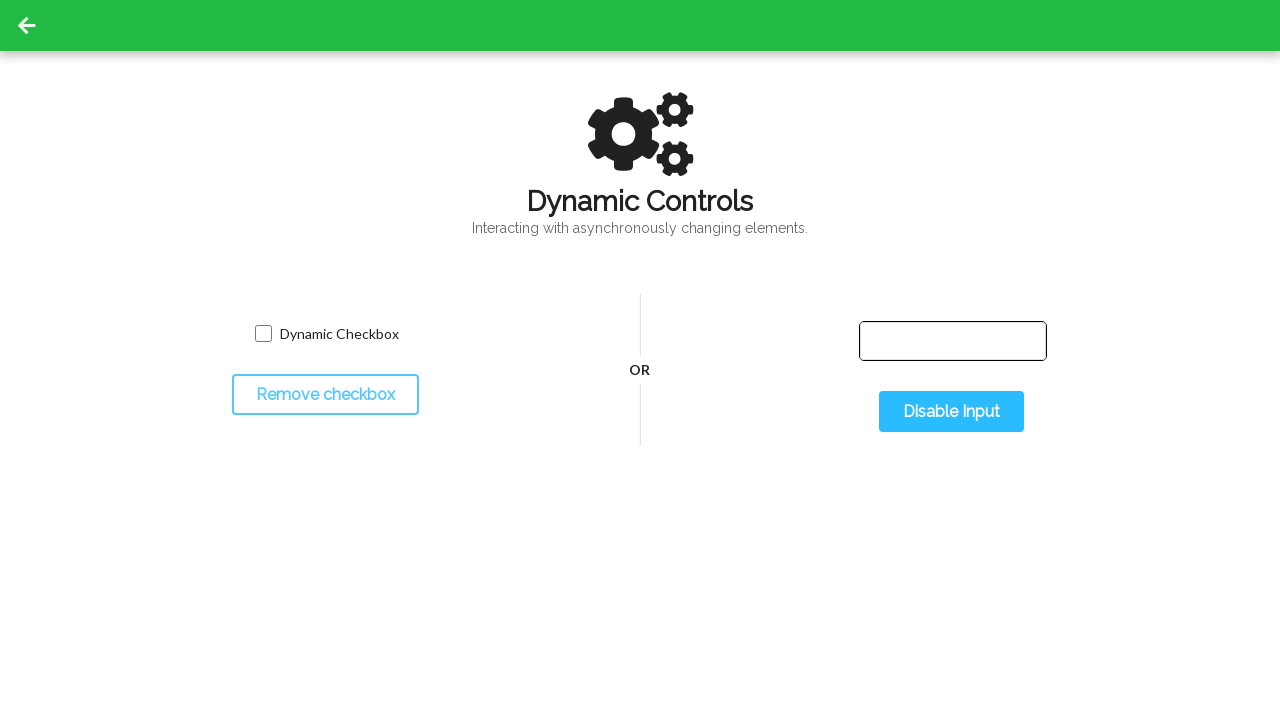